Clicks on the sign-in link on the Rediff homepage to navigate to the login page

Starting URL: https://rediff.com

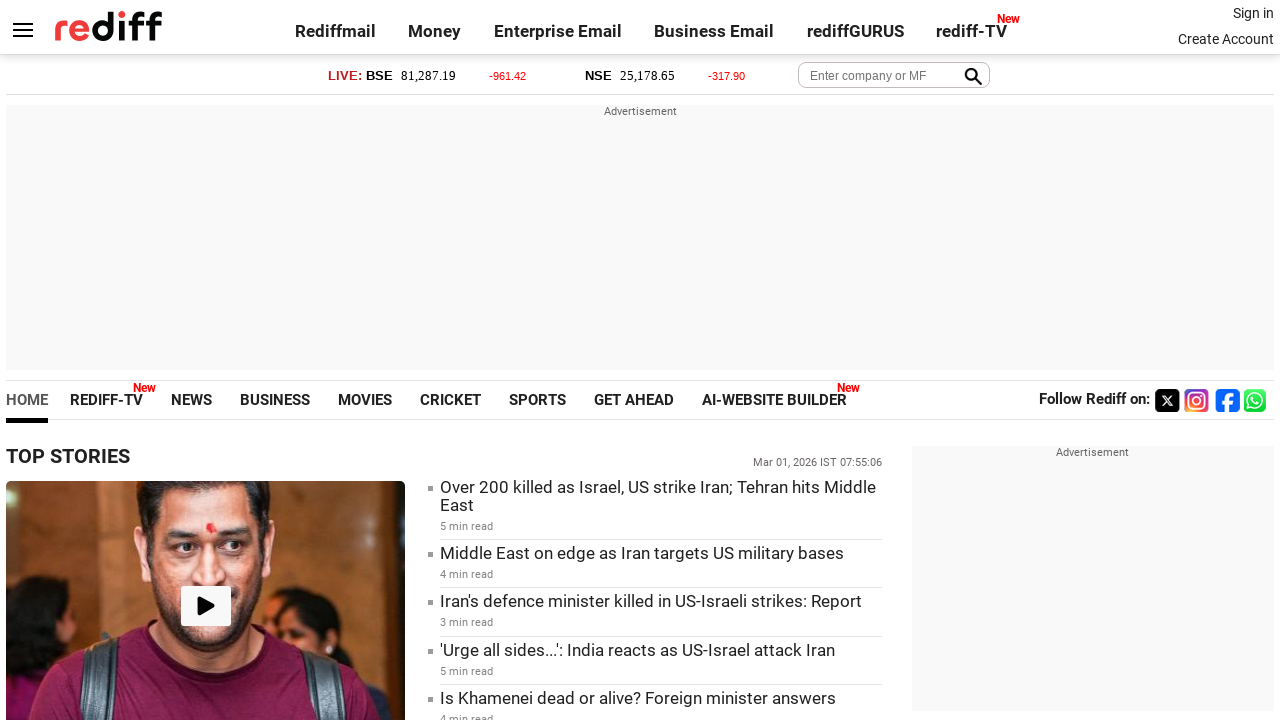

Navigated to Rediff homepage
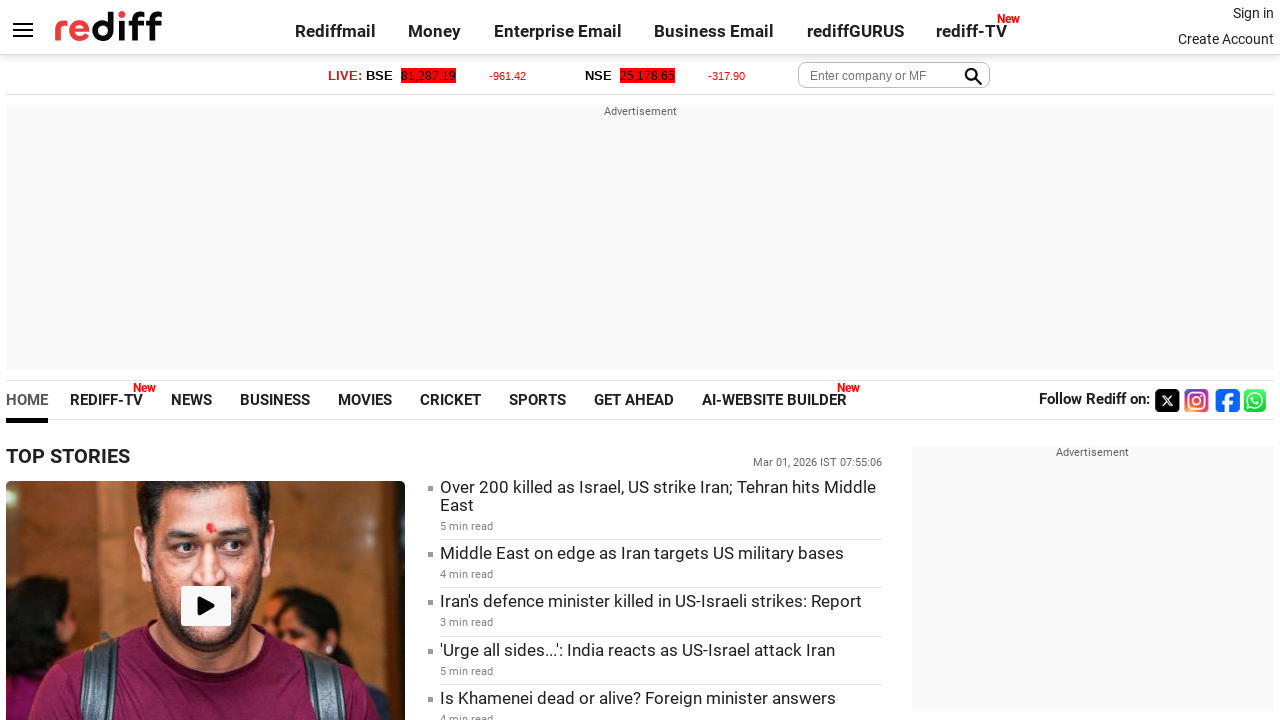

Sign-in link element loaded on the page
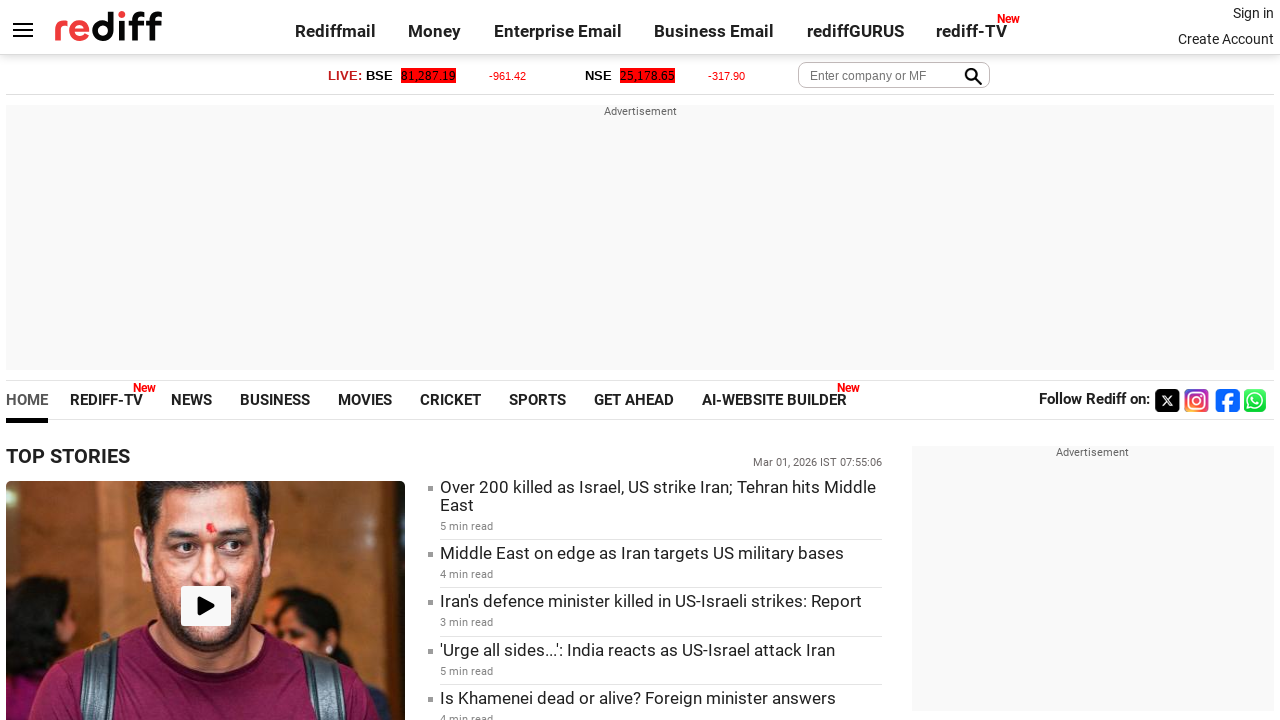

Clicked on the sign-in link to navigate to login page at (1253, 13) on .signin
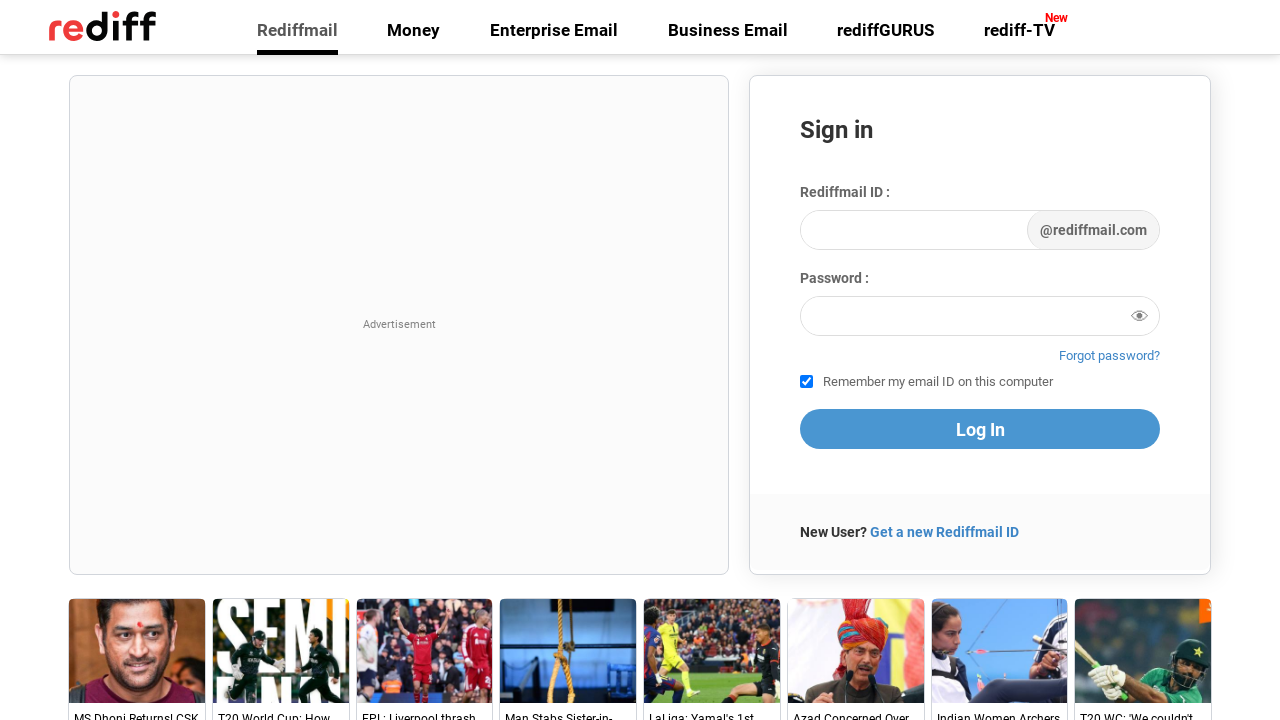

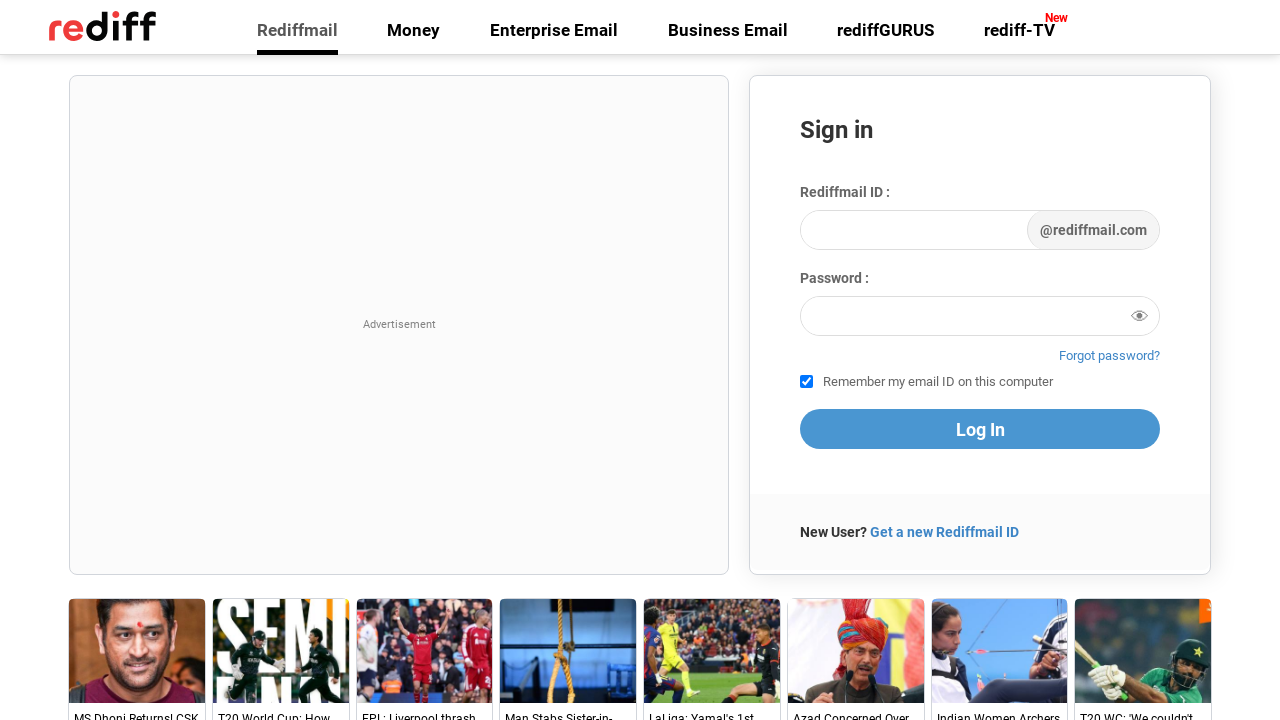